Tests the search functionality on Purplle.com by entering a search query for lipsticks in the search box

Starting URL: https://www.purplle.com/

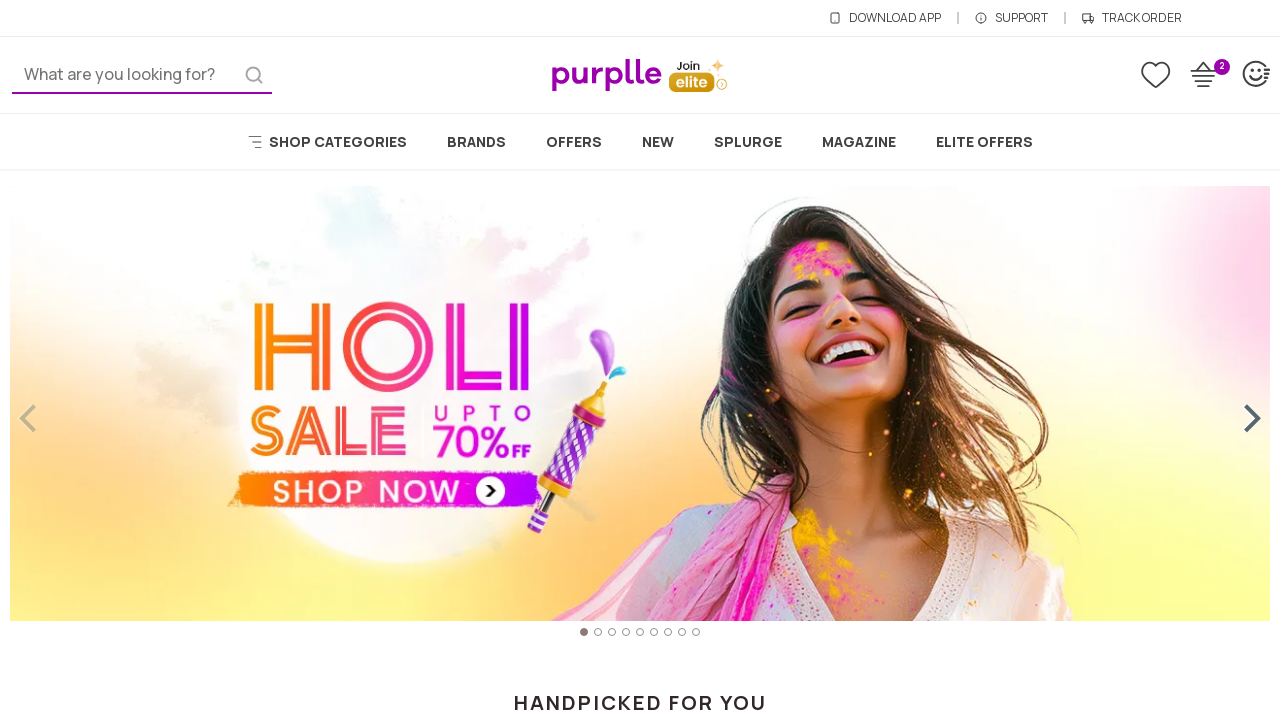

Navigated to Purplle.com homepage
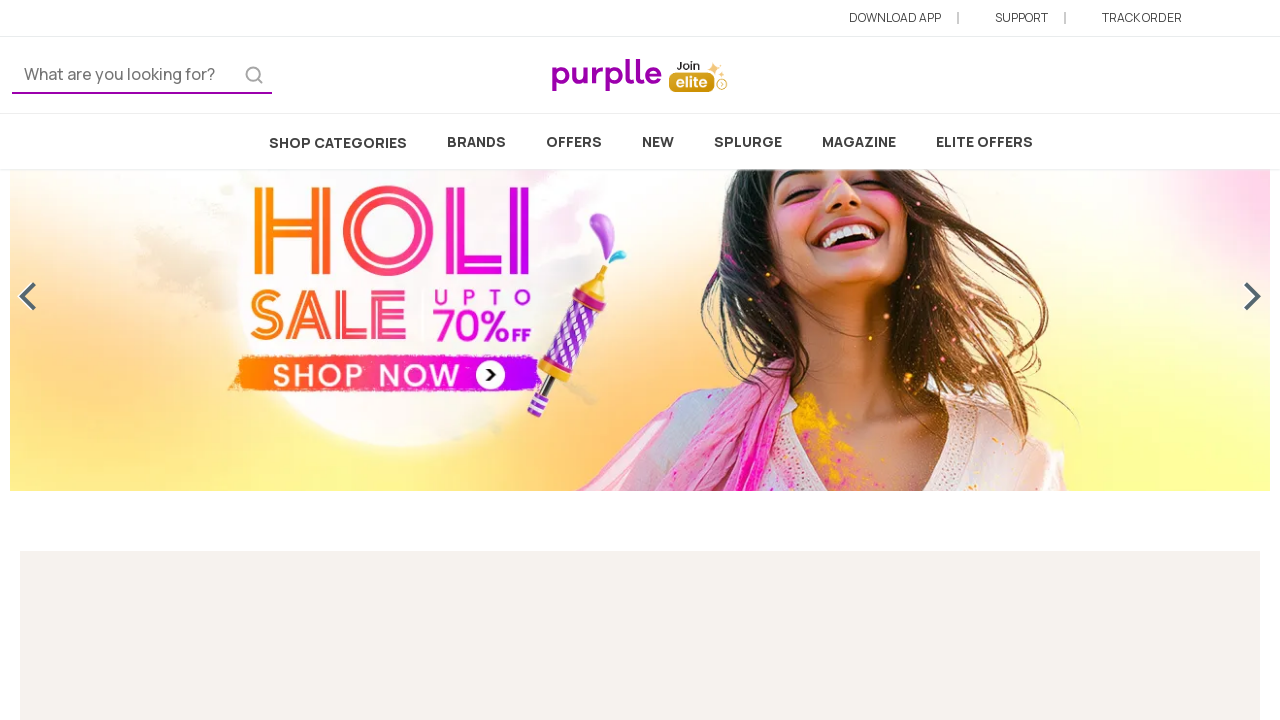

Entered 'lipsticks' in the search box on input[placeholder='What are you looking for?']
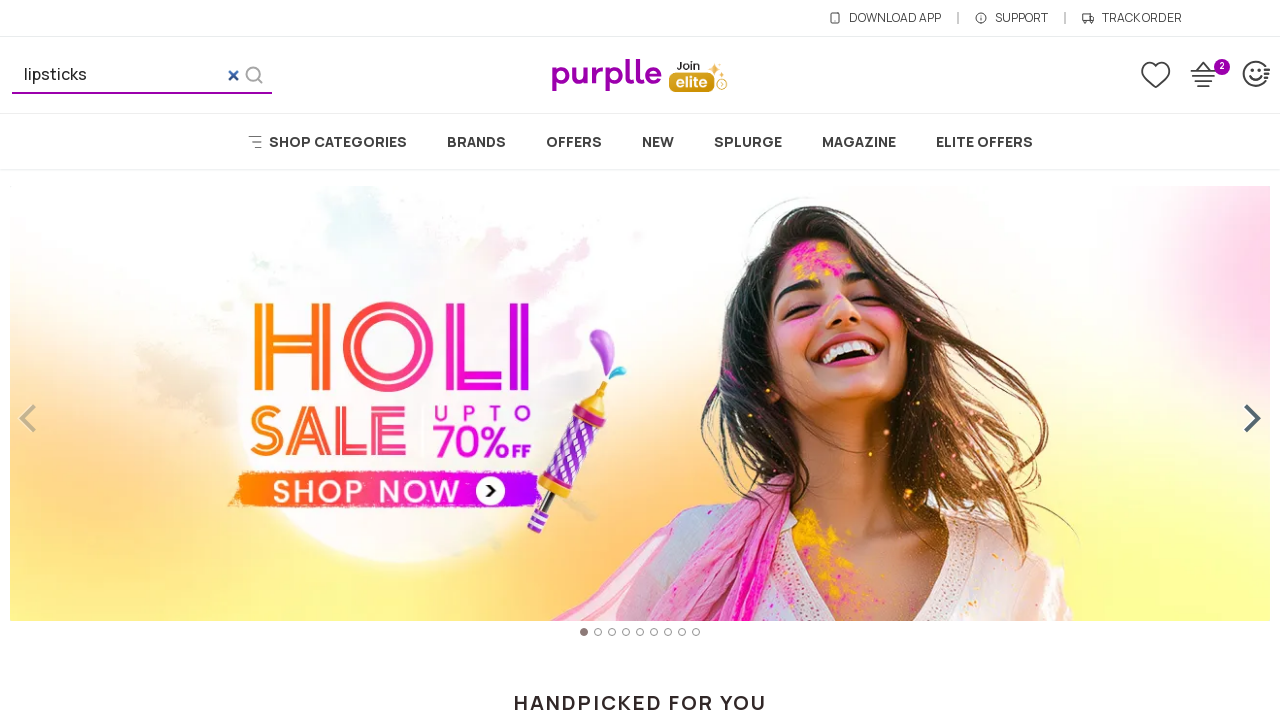

Pressed Enter to submit the search query on input[placeholder='What are you looking for?']
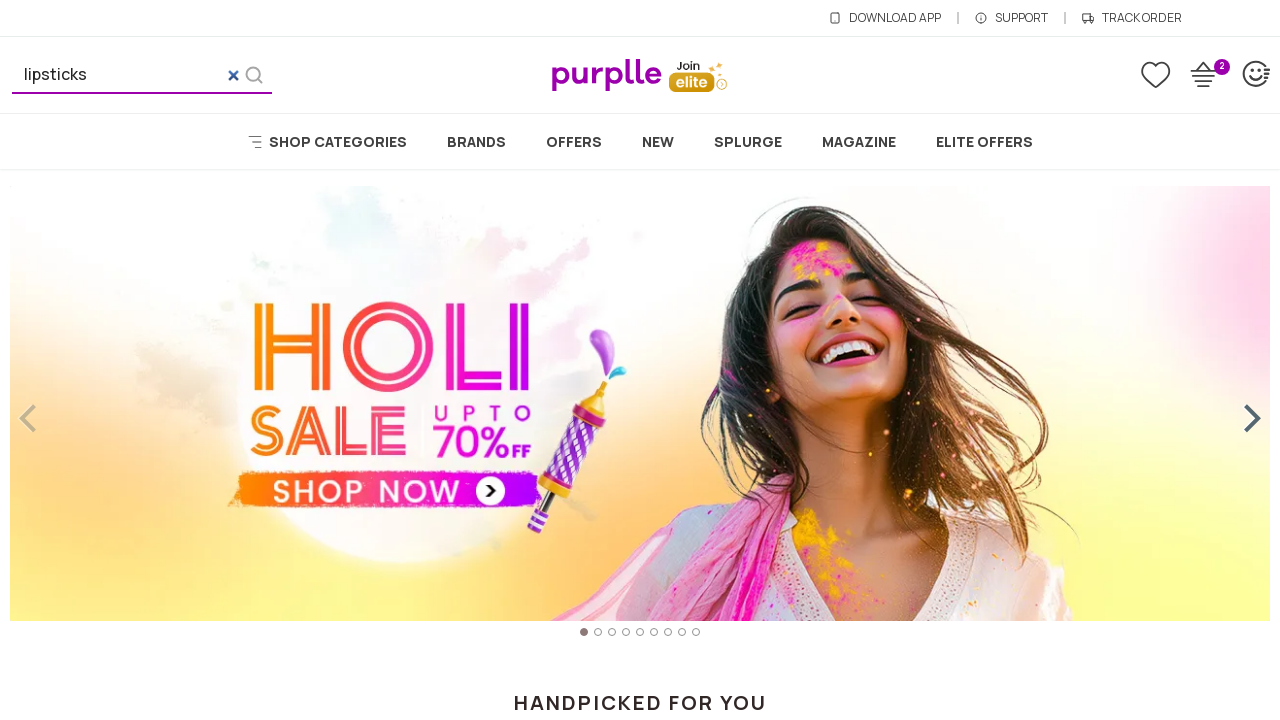

Search results page loaded
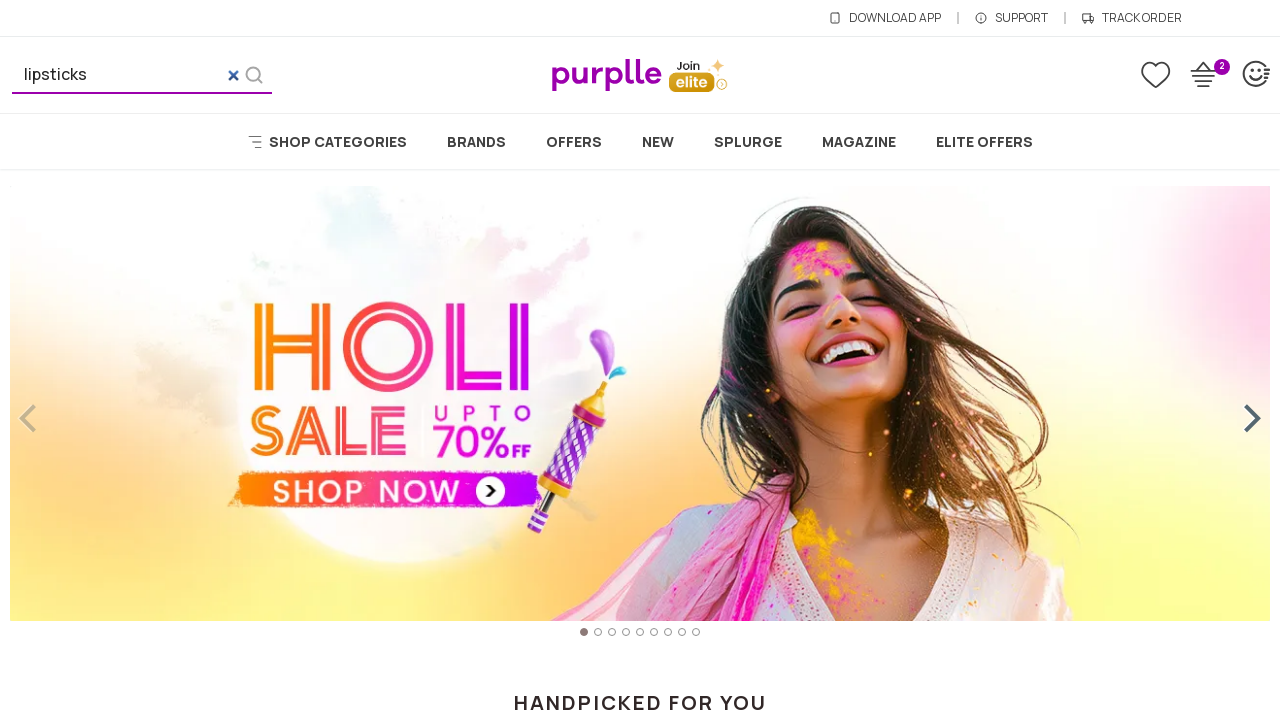

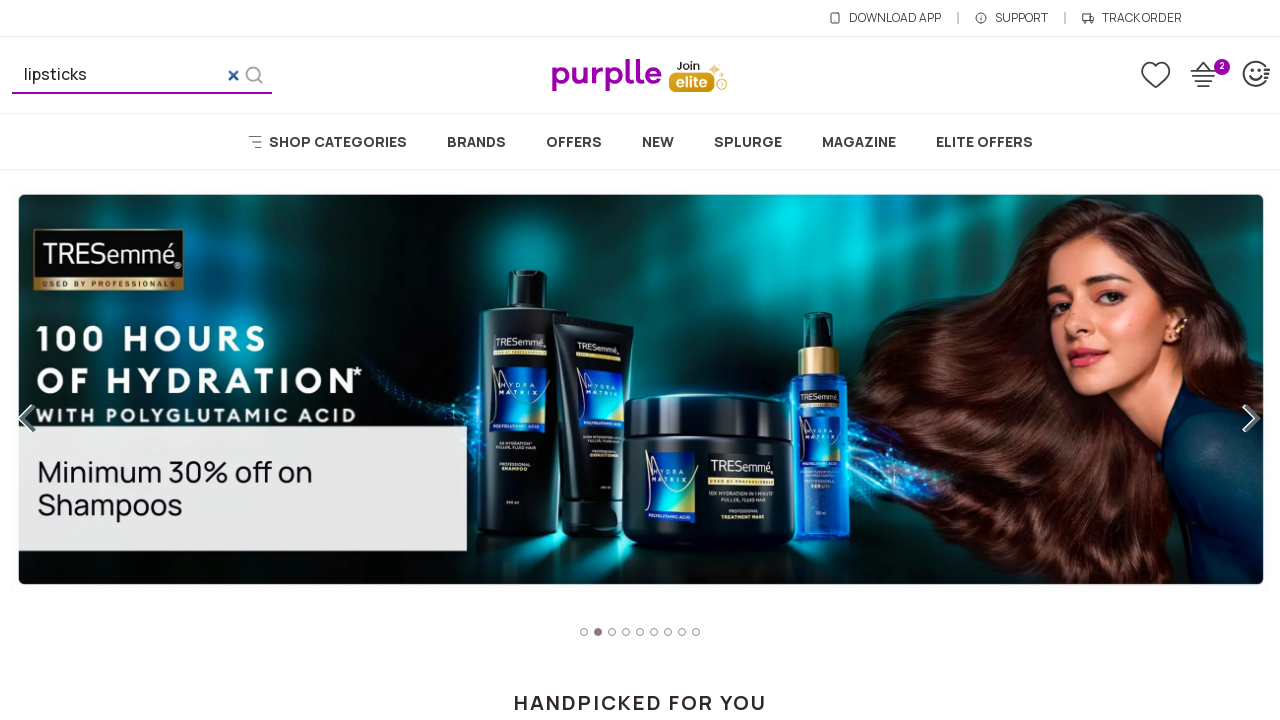